Tests the "Get started" link on the Playwright homepage by clicking it and verifying the Installation heading appears.

Starting URL: https://playwright.dev/

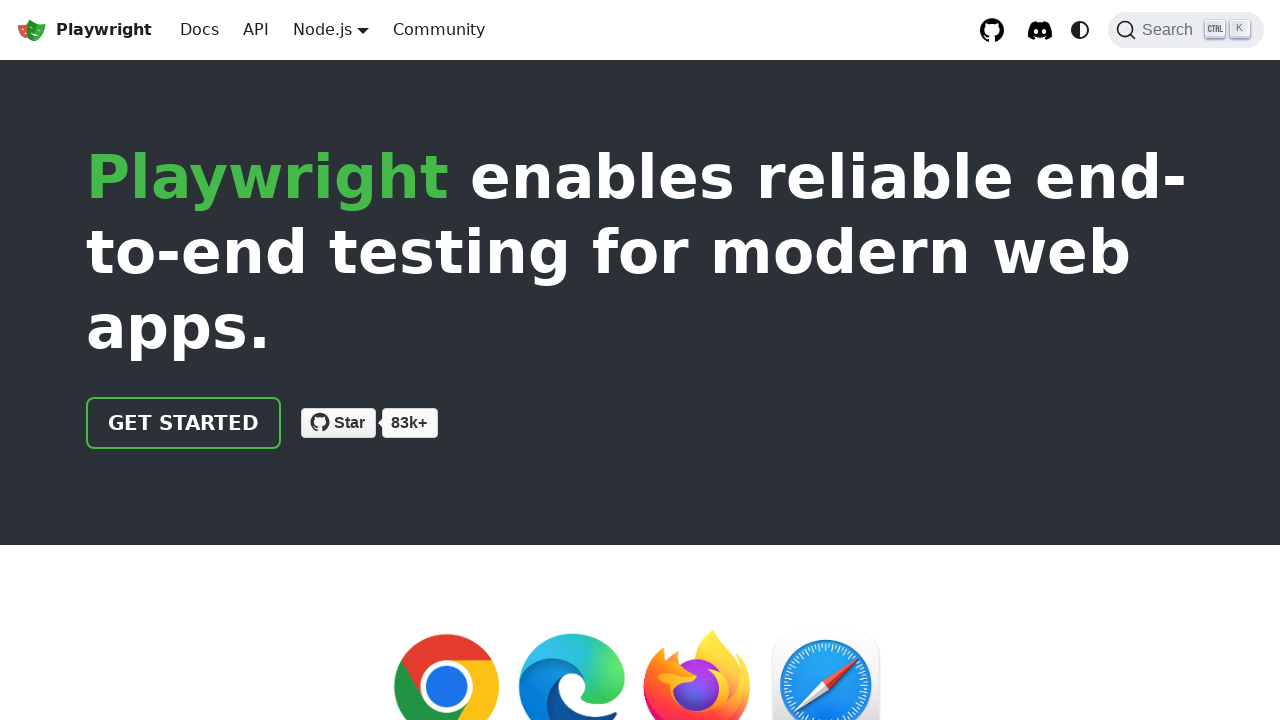

Navigated to Playwright homepage
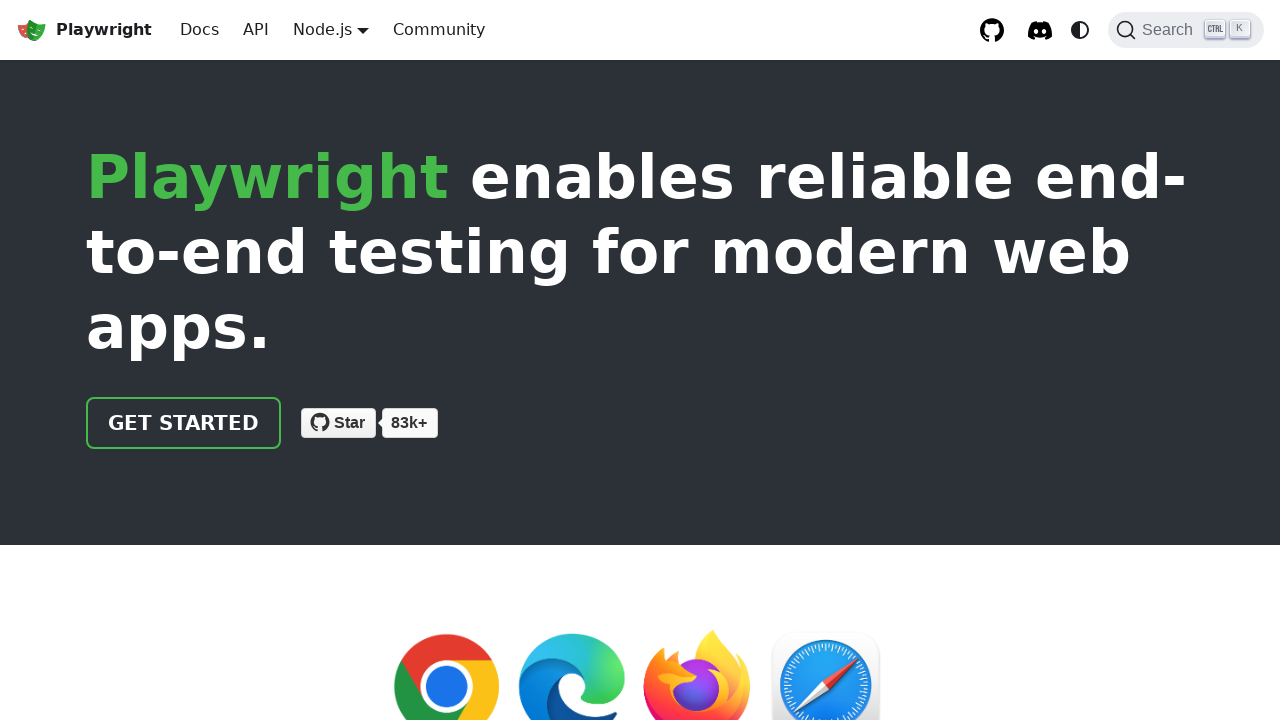

Clicked the 'Get started' link at (184, 423) on internal:role=link[name="Get started"i]
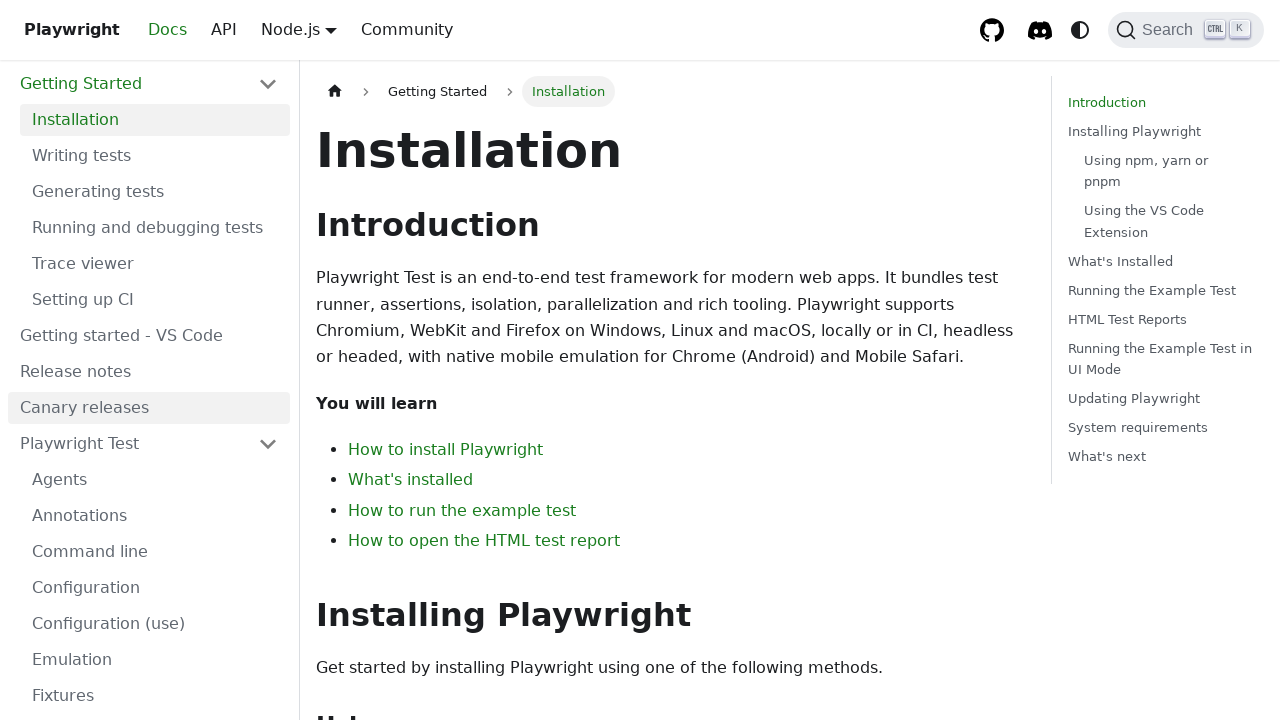

Verified the Installation heading is visible
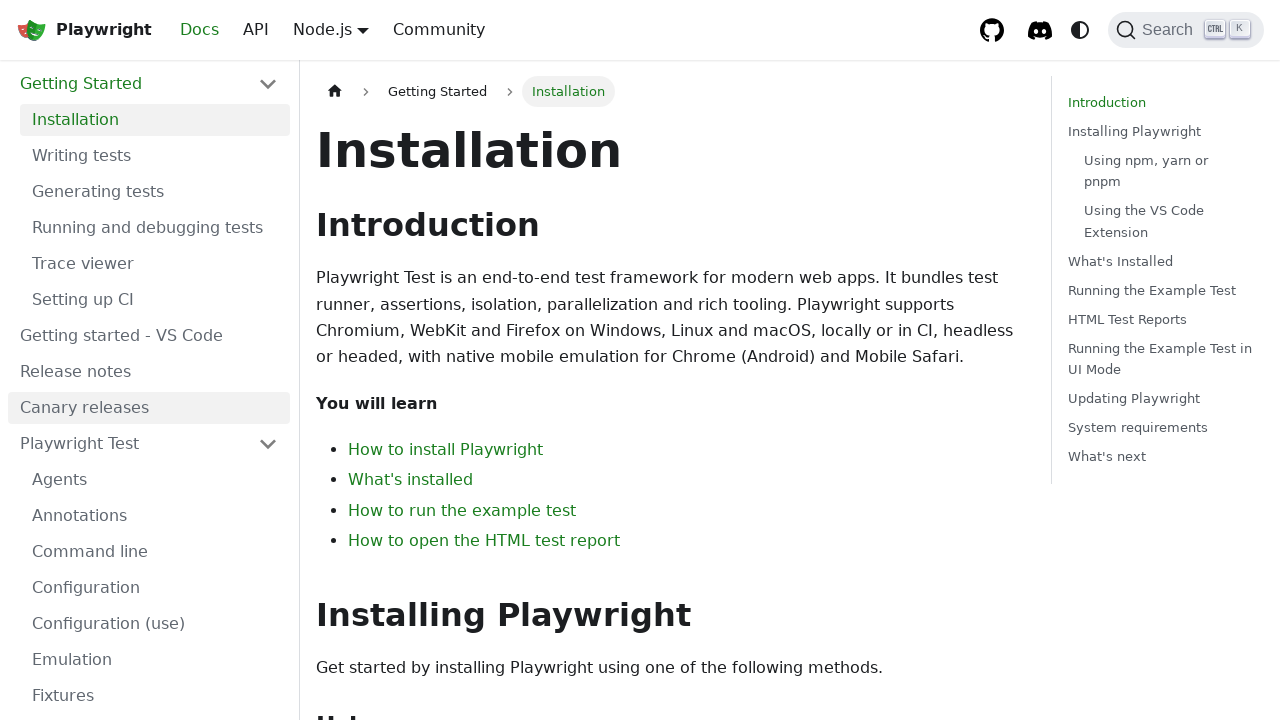

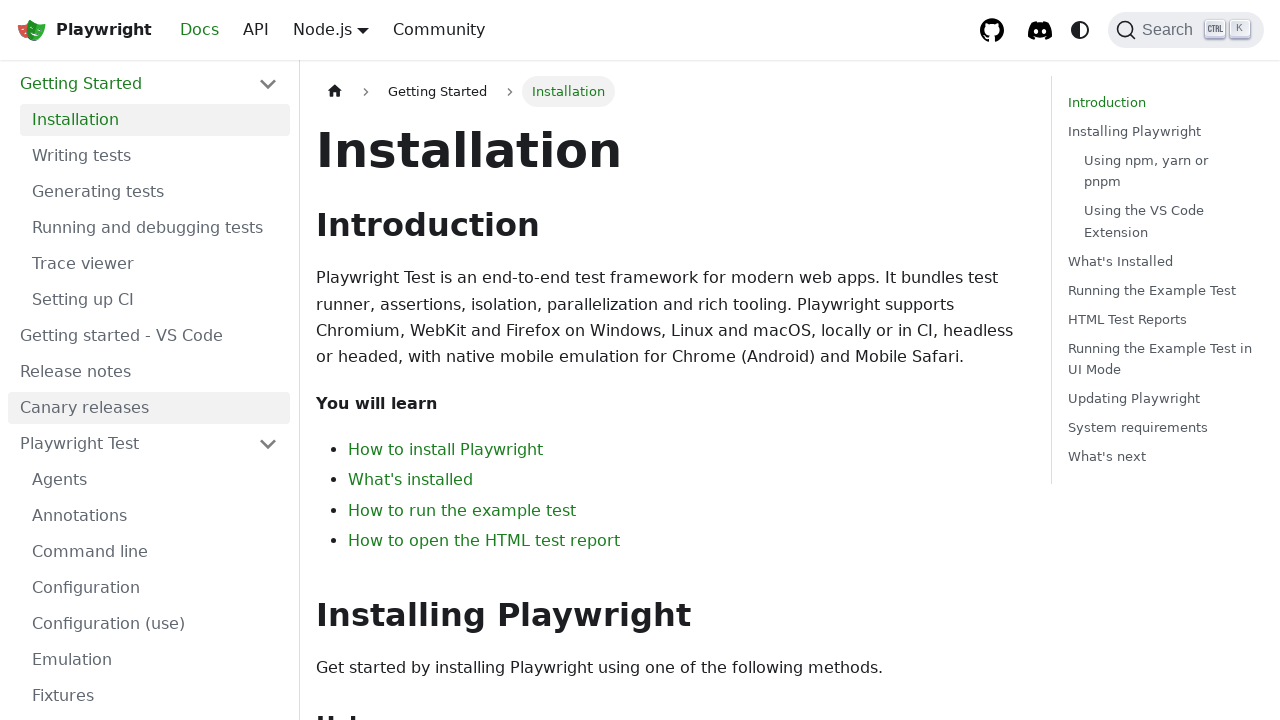